Tests registration form validation by entering an invalid phone number (less than 10 digits) and verifying the error message

Starting URL: https://alada.vn/tai-khoan/dang-ky.html

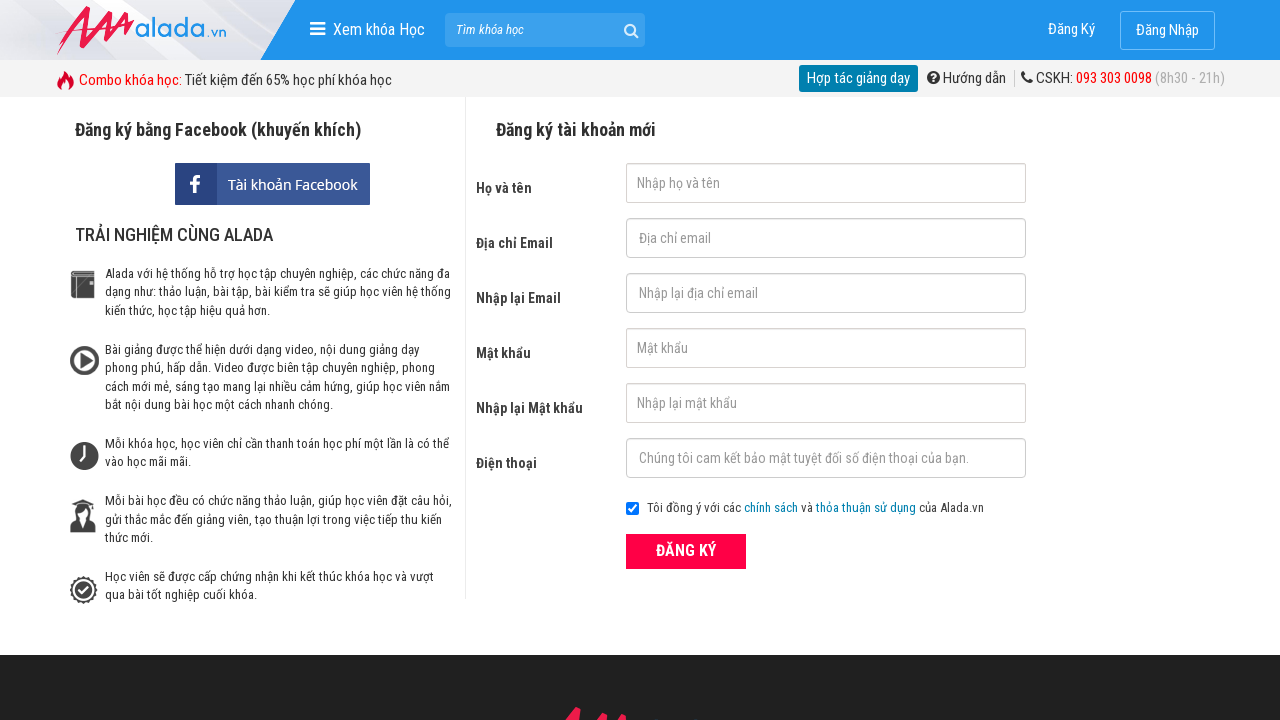

Filled first name field with 'Joe Biden' on #txtFirstname
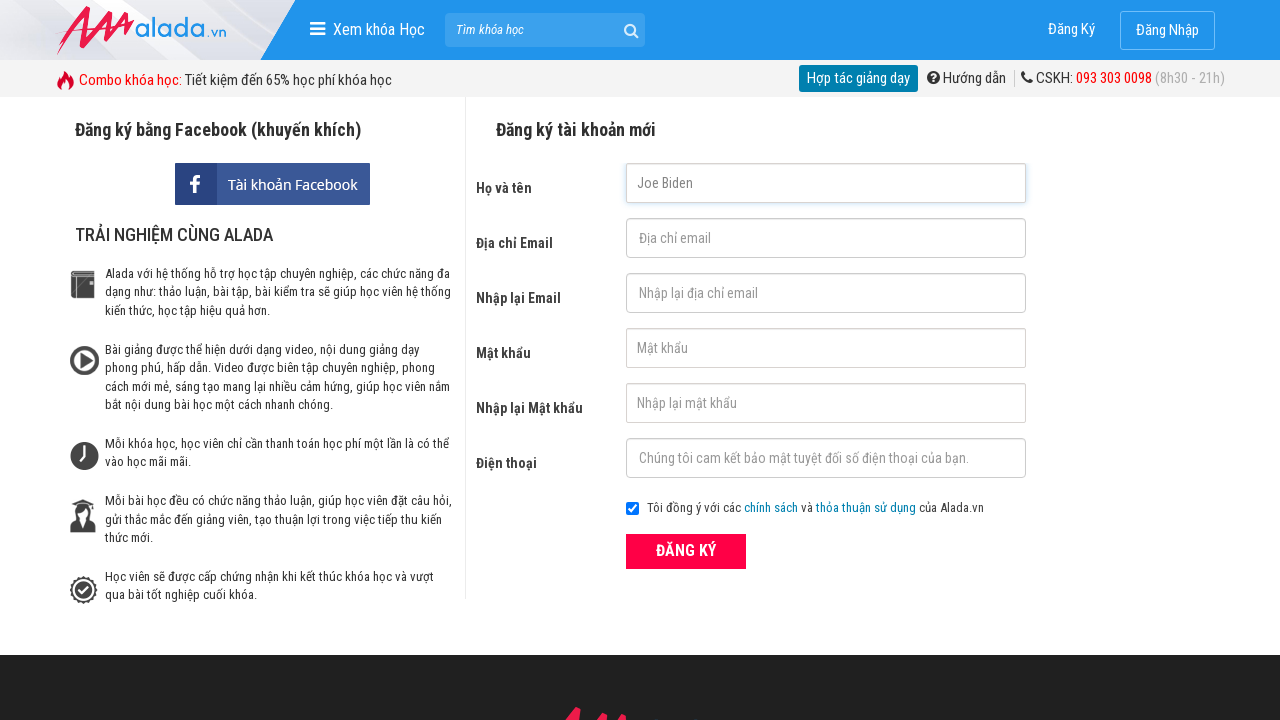

Filled email field with 'another.test@gmail.com' on #txtEmail
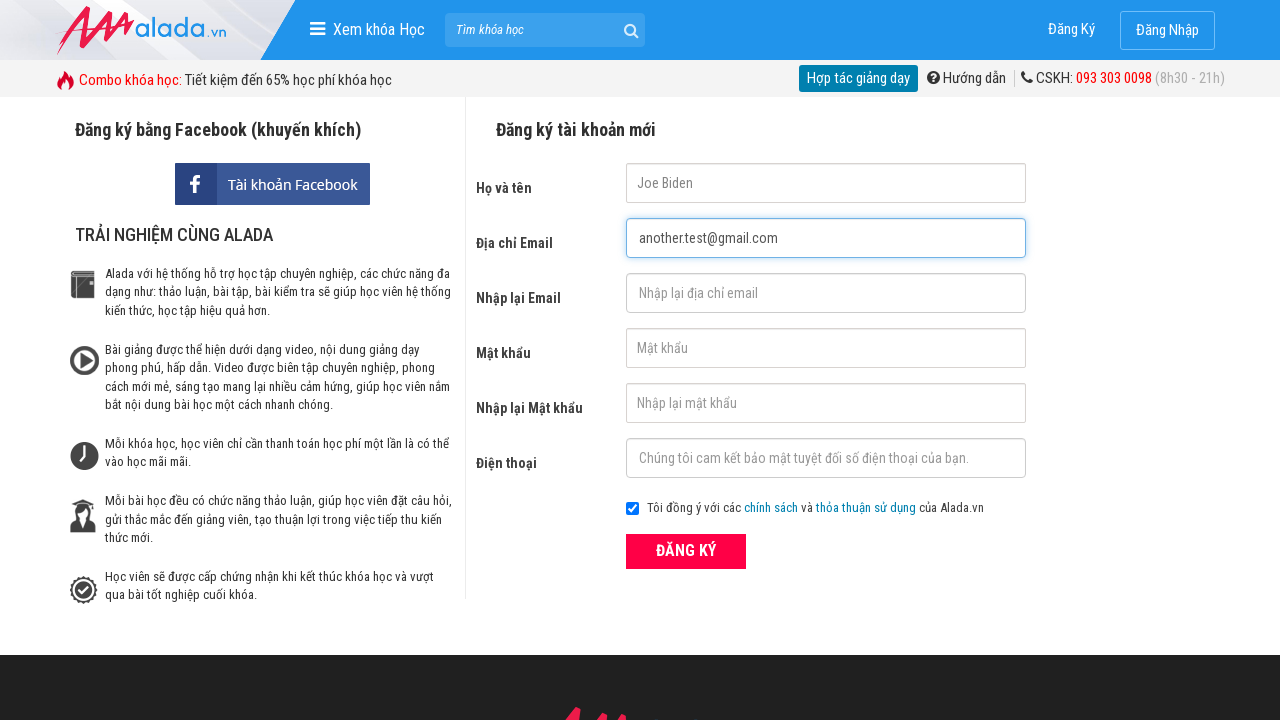

Filled confirm email field with 'another.test@gmail.com' on #txtCEmail
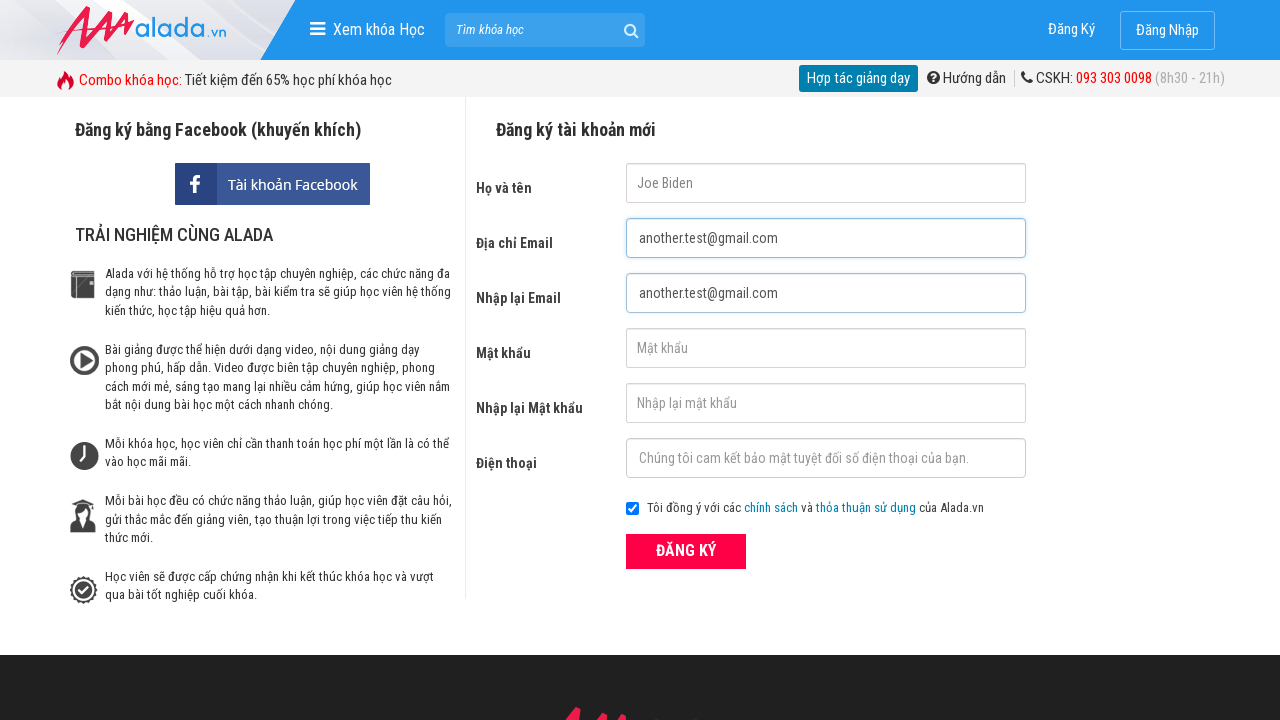

Filled password field with '123456' on #txtPassword
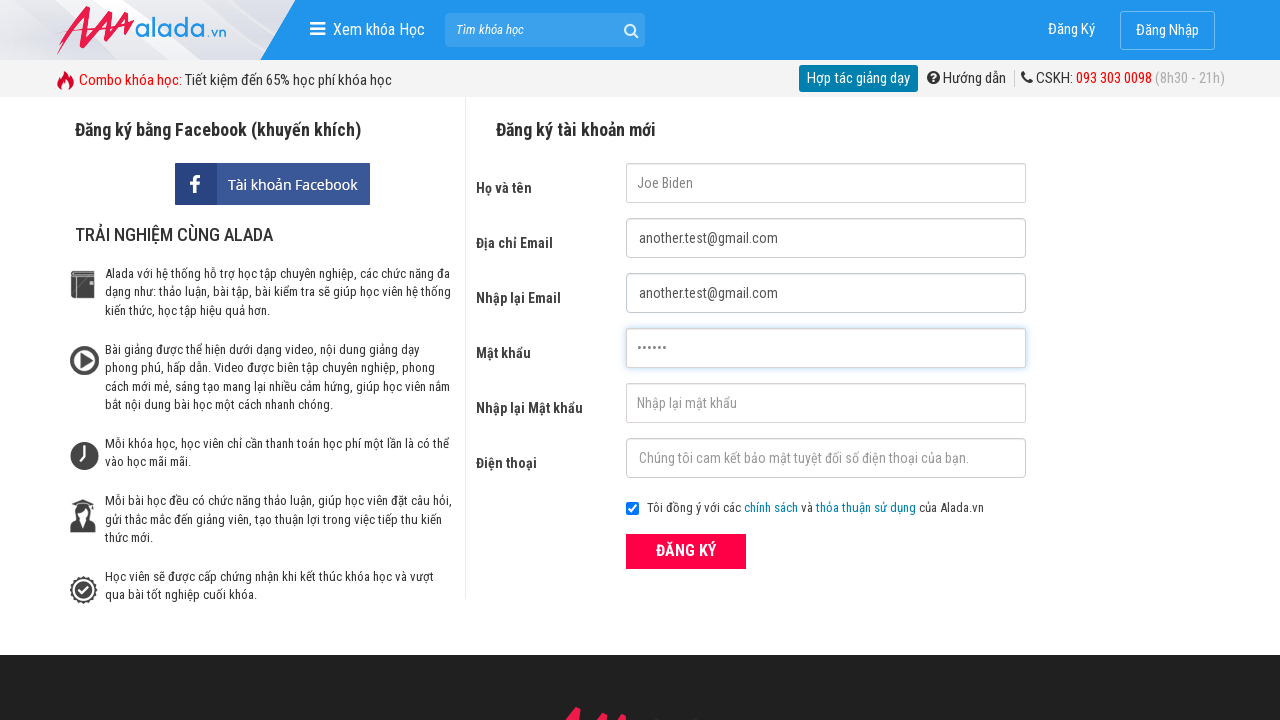

Filled confirm password field with '123456' on #txtCPassword
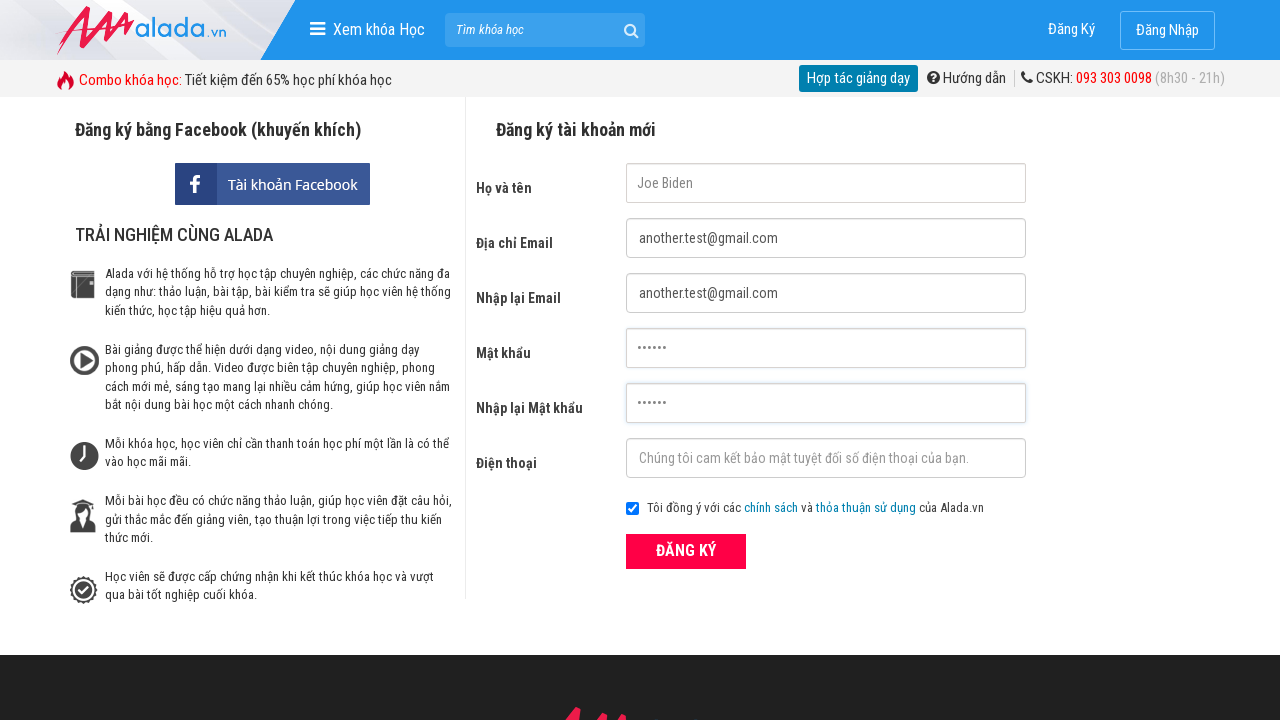

Filled phone field with invalid number '09876543' (less than 10 digits) on #txtPhone
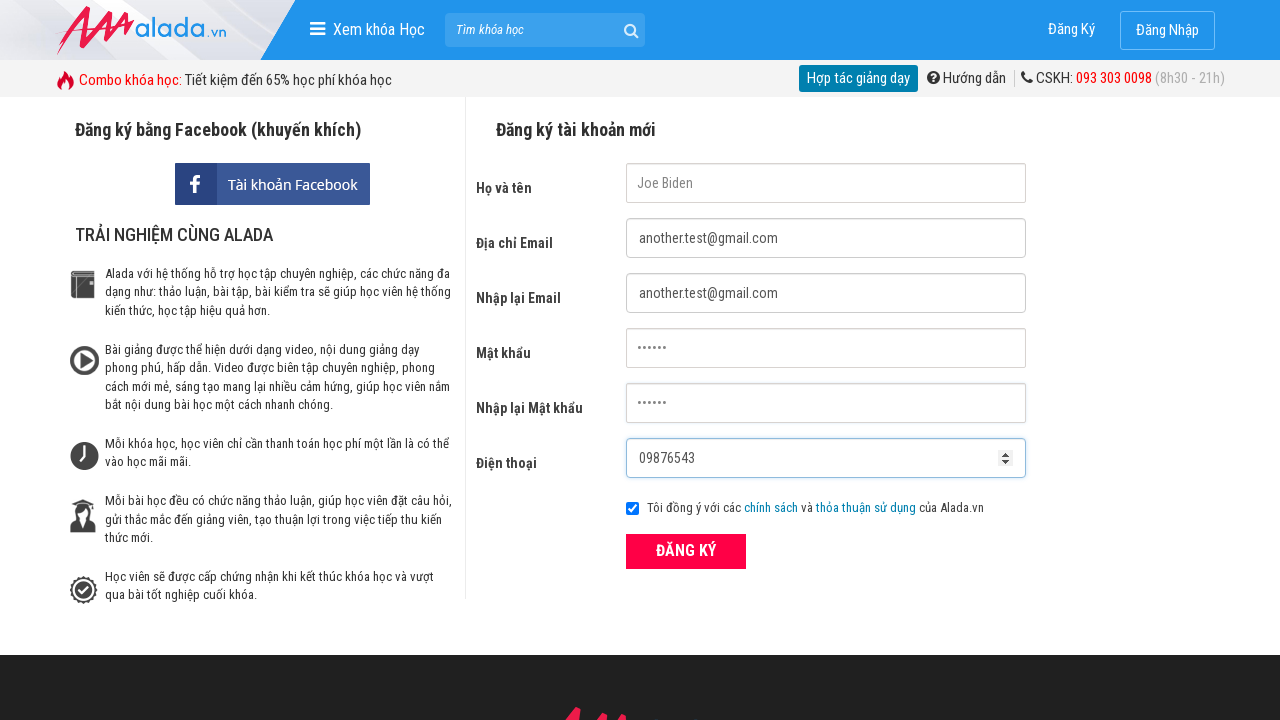

Clicked ĐĂNG KÝ (Register) button to submit form at (686, 551) on xpath=//button[text()='ĐĂNG KÝ' and @type='submit']
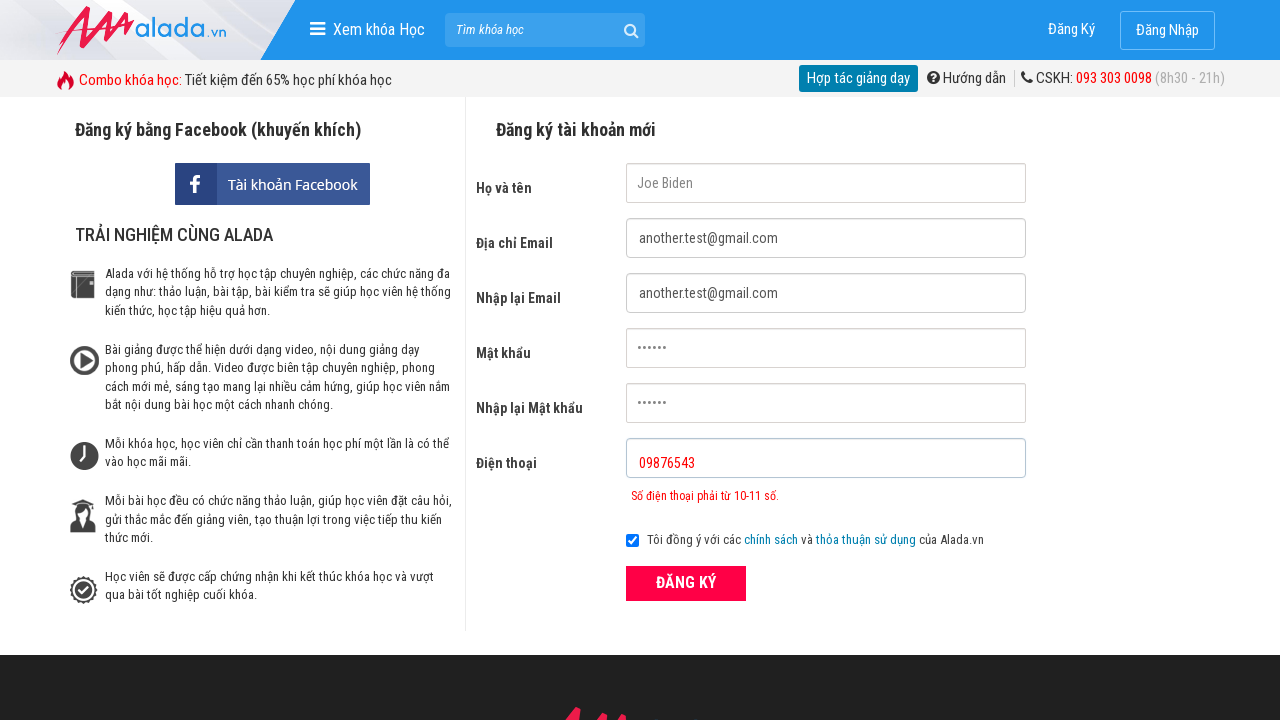

Phone validation error message appeared, confirming invalid phone number validation
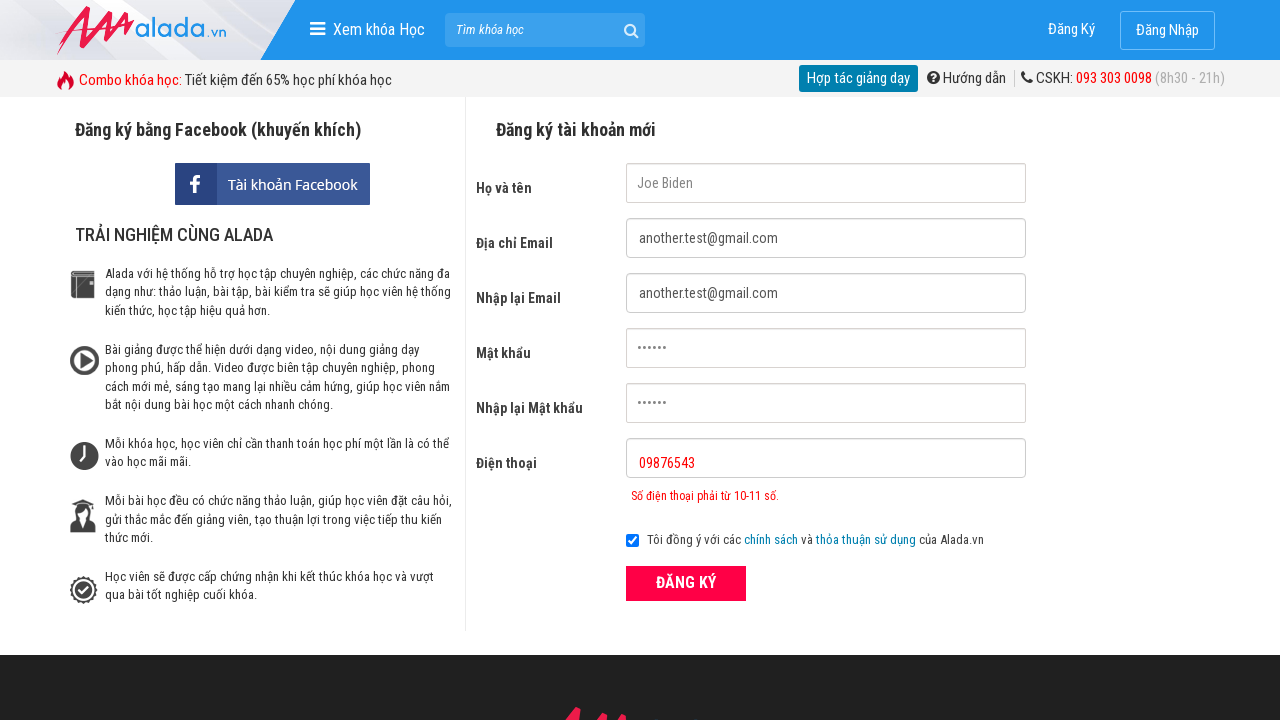

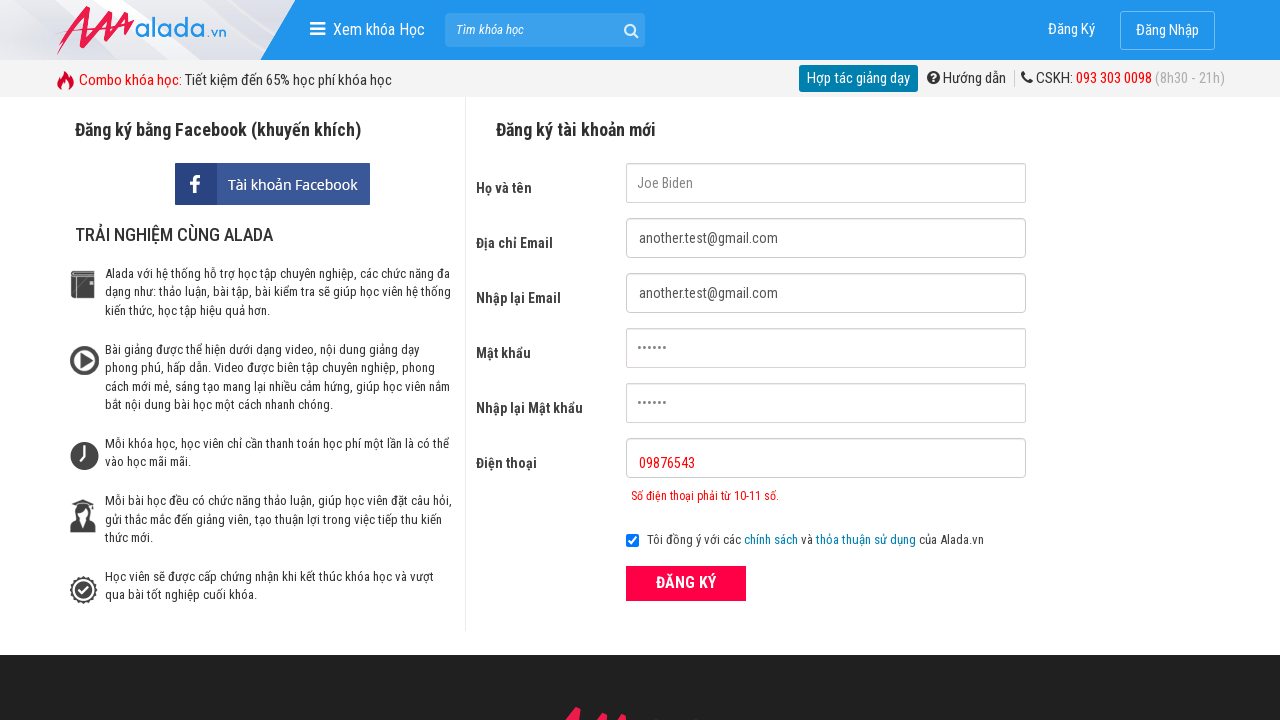